Tests registration form validation with empty username (only password filled) and verifies error message

Starting URL: https://anatoly-karpovich.github.io/demo-login-form/

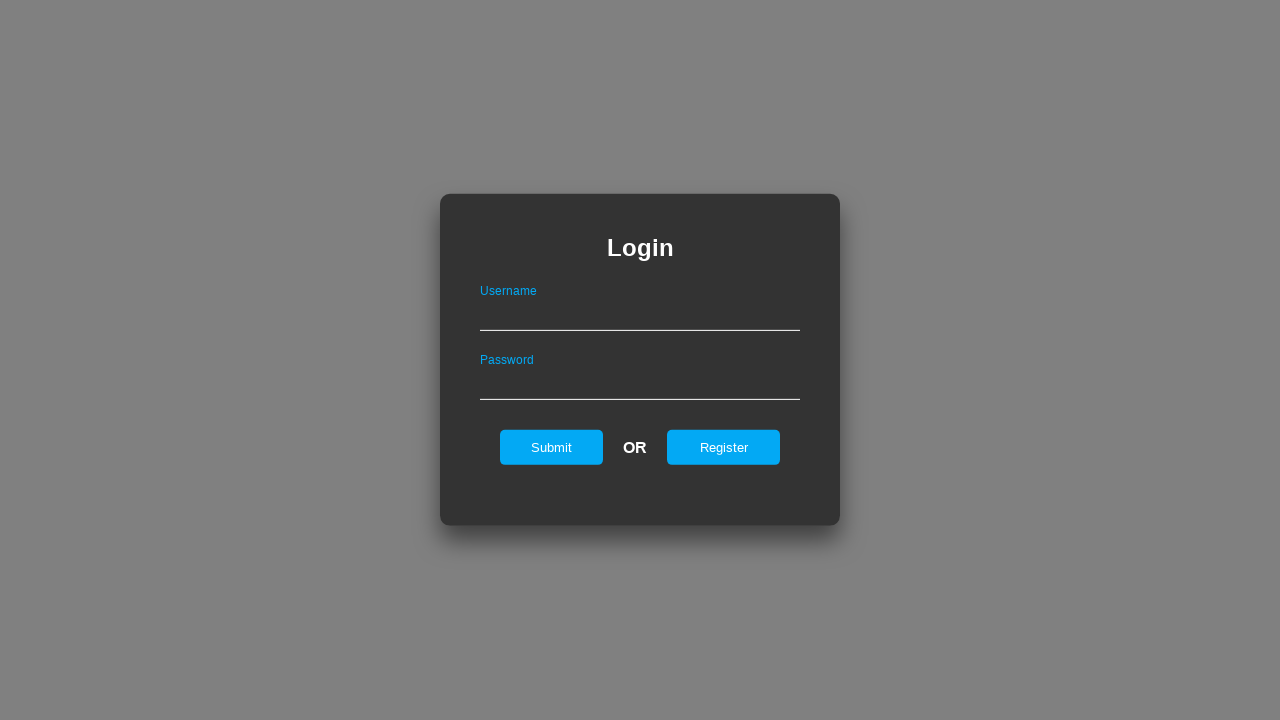

Clicked registration link to navigate to registration page at (724, 447) on #registerOnLogin
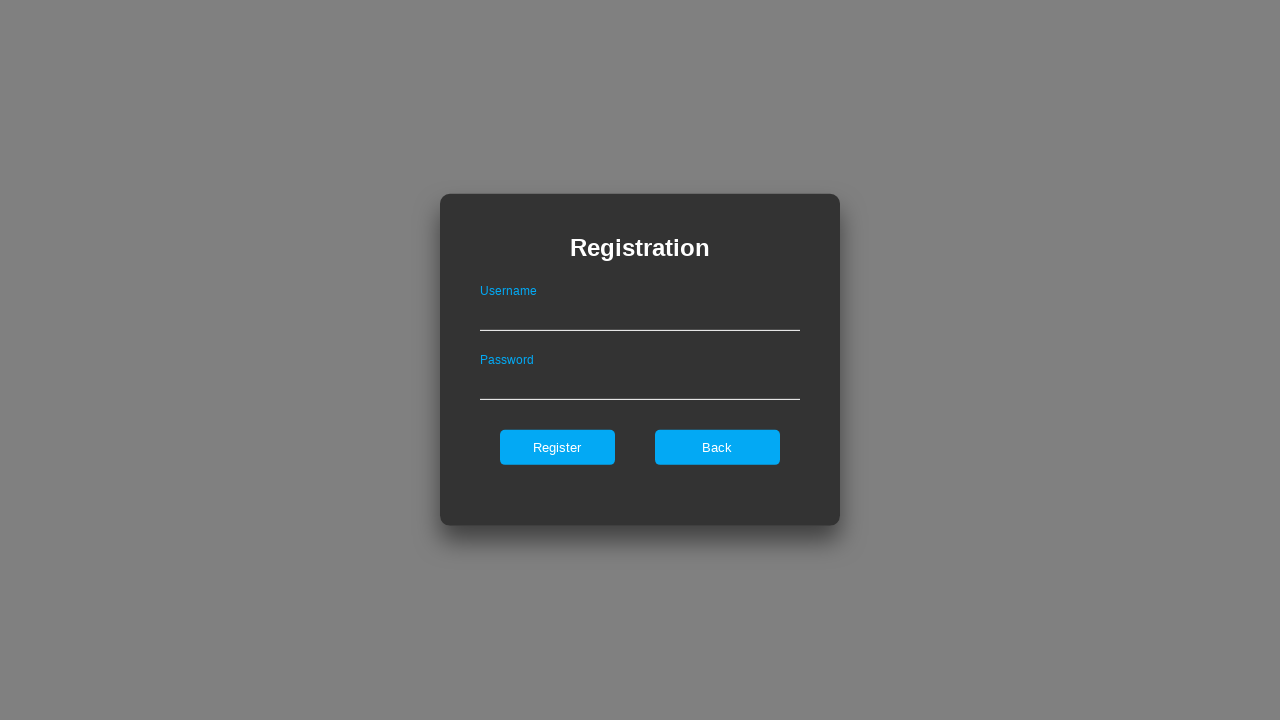

Registration form loaded
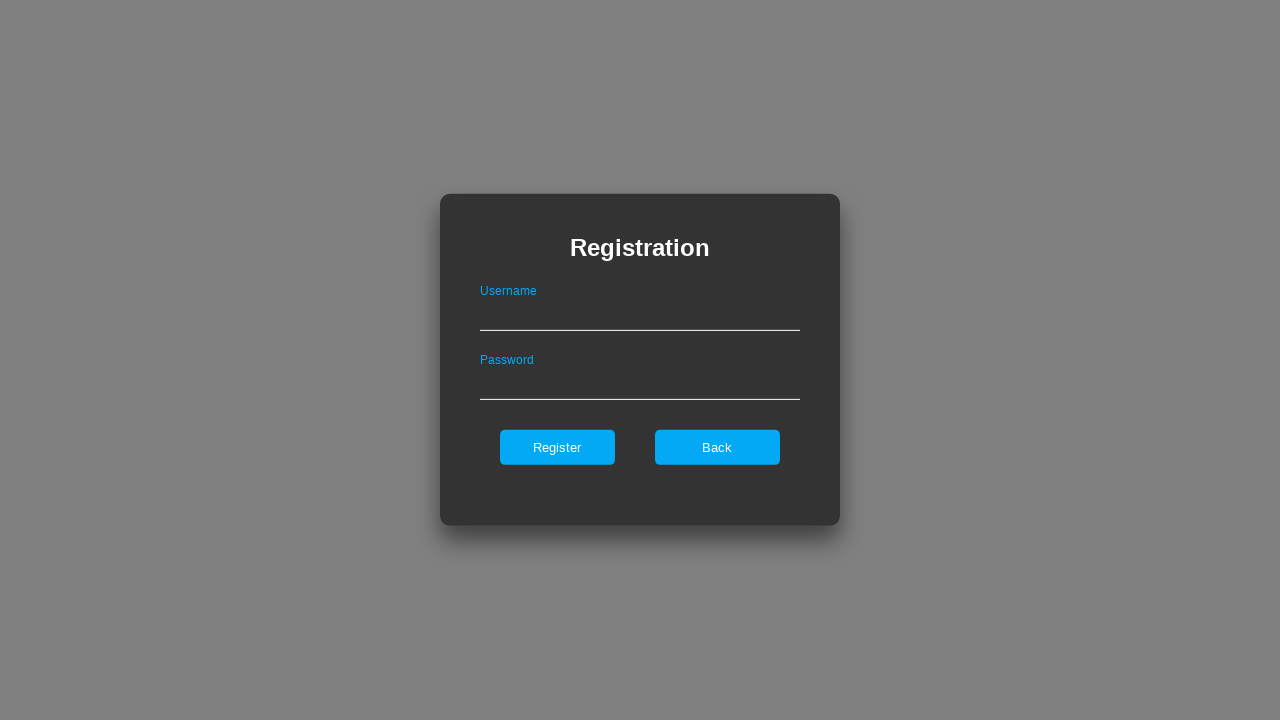

Filled password field with 'Qrtyuiop', leaving username empty on #passwordOnRegister
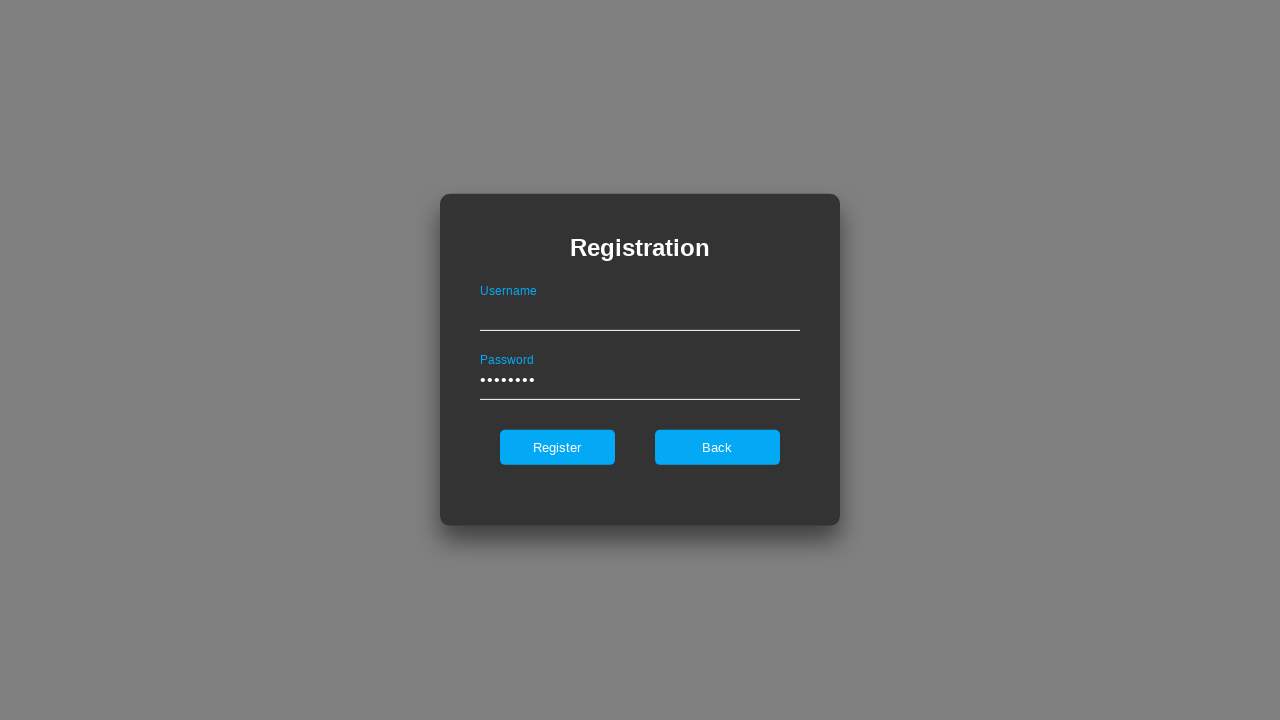

Clicked register button to submit form with empty username at (557, 447) on #register
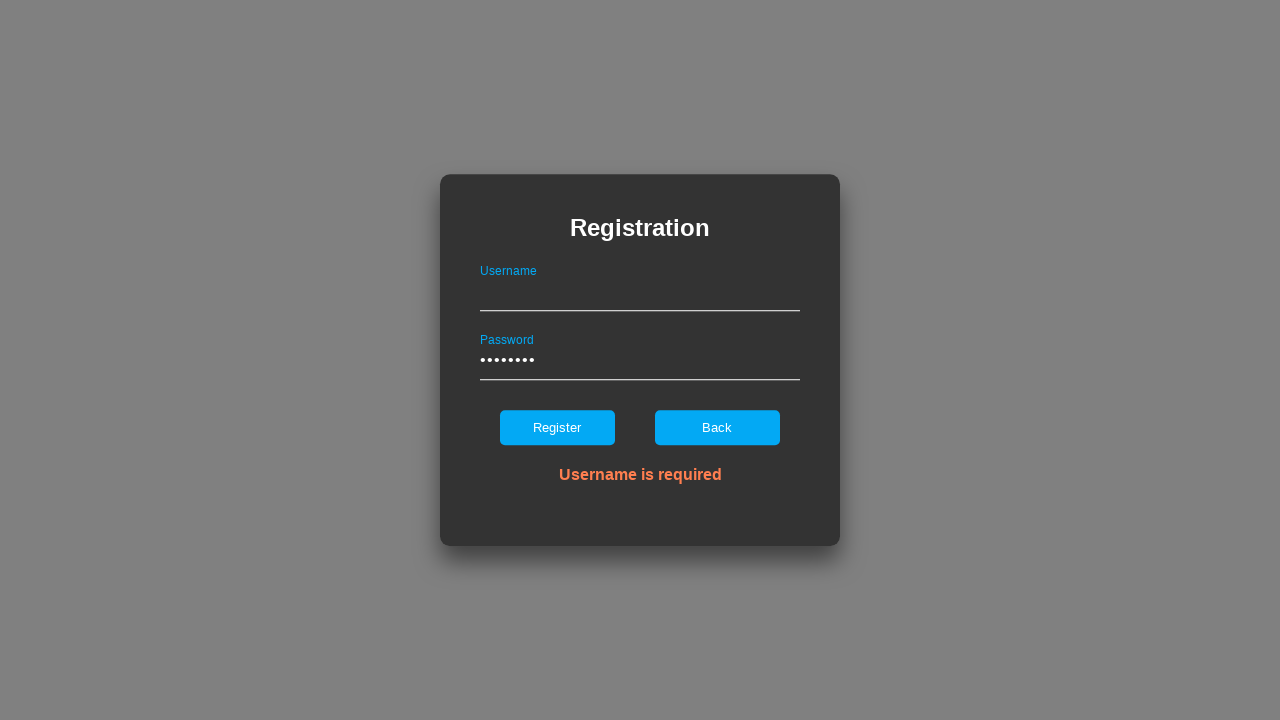

Error message for empty username displayed
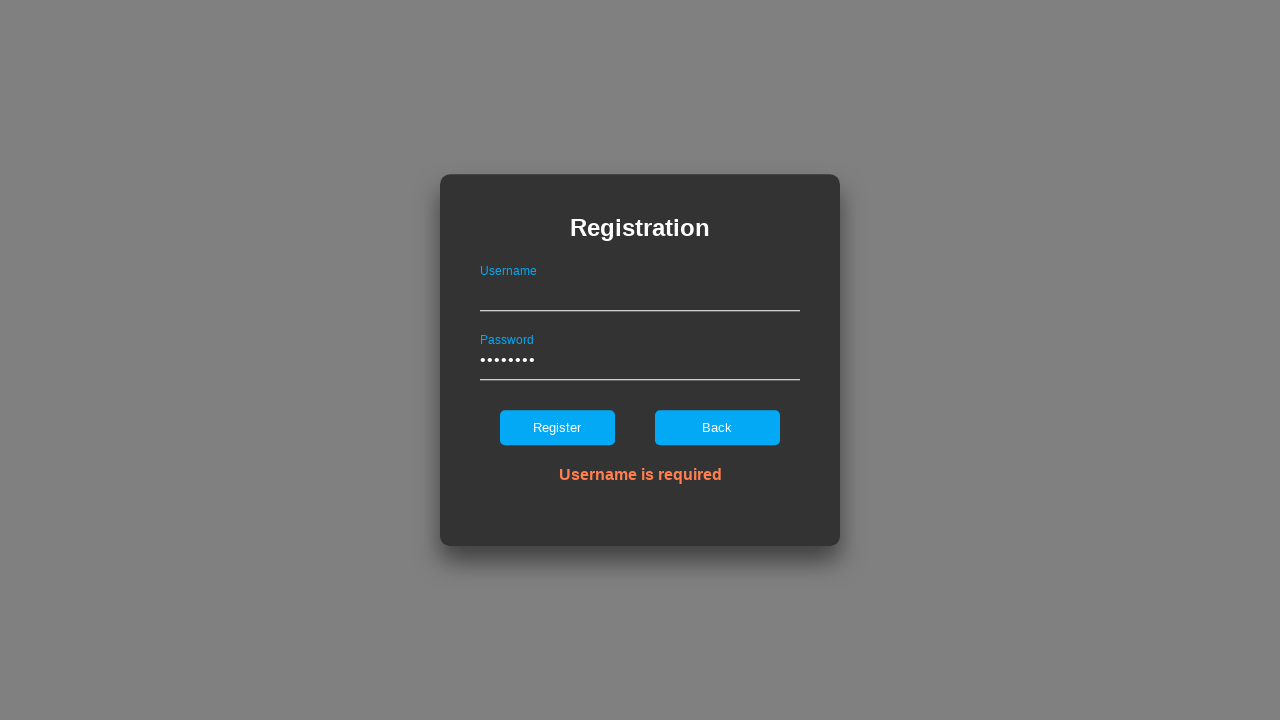

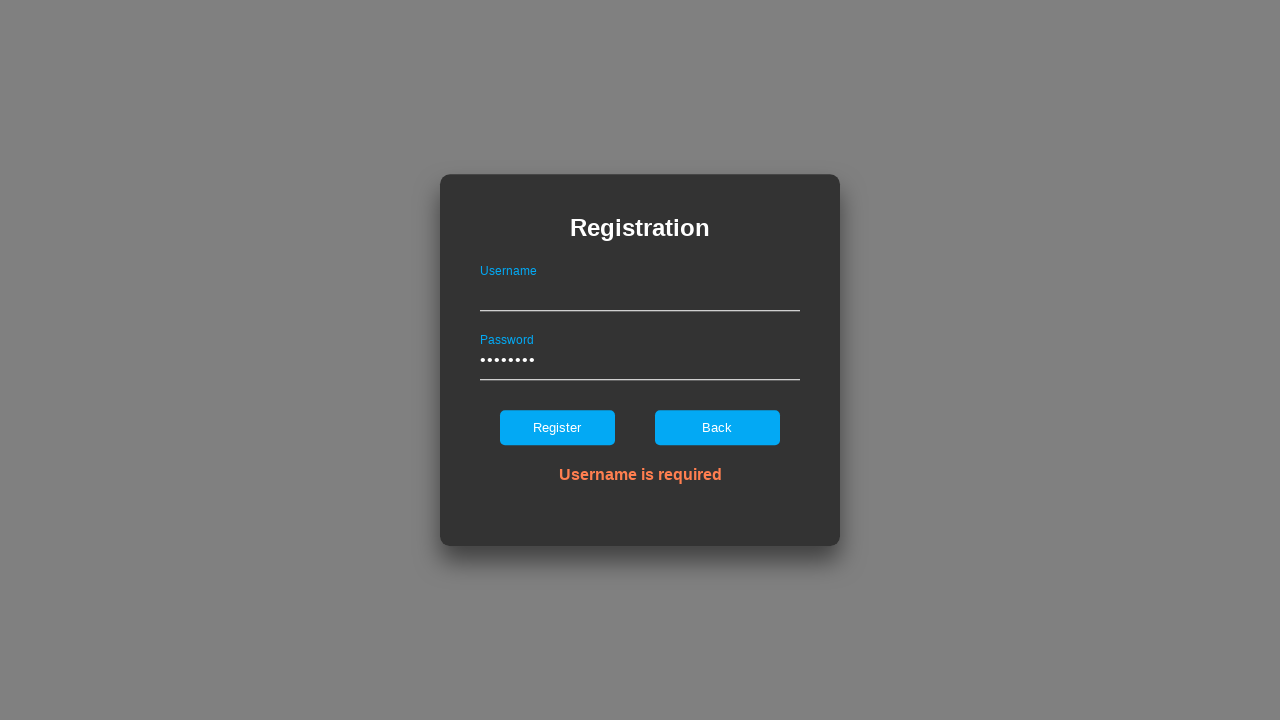